Tests passenger dropdown functionality by opening the dropdown, incrementing the adult passenger count 4 times (from 1 to 5), and verifying the final count displays "5 Adult"

Starting URL: https://rahulshettyacademy.com/dropdownsPractise/

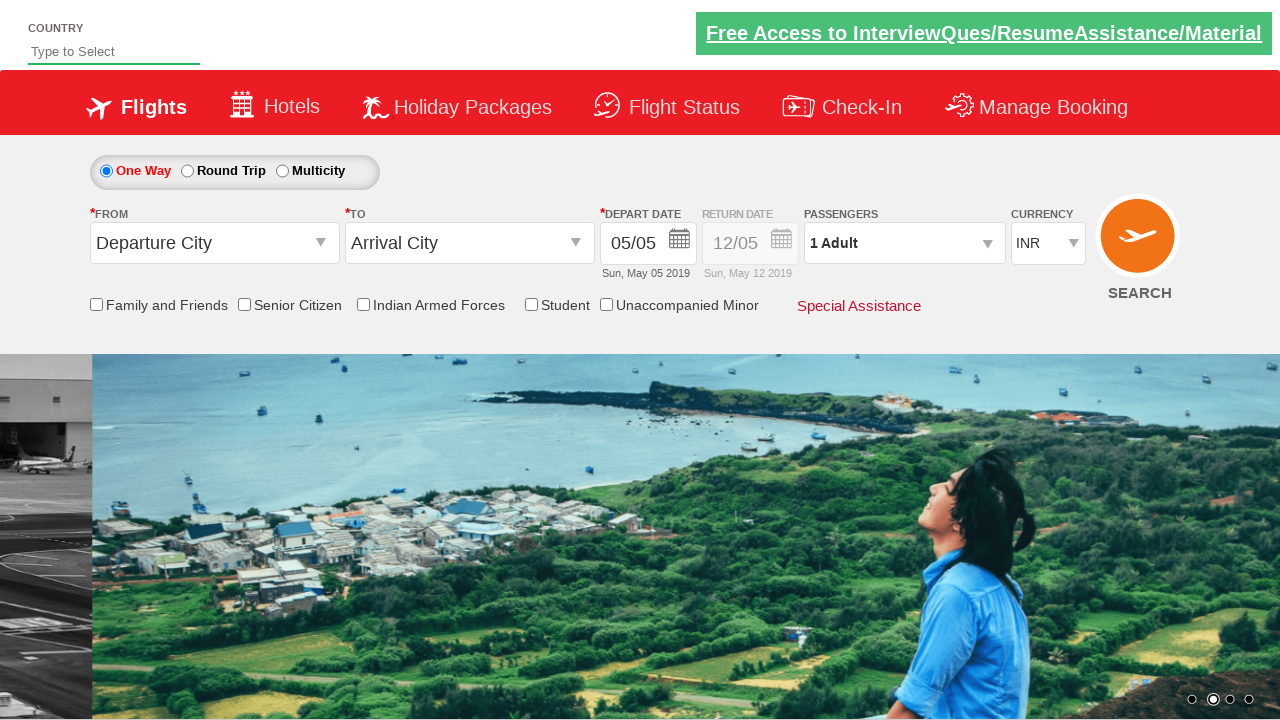

Clicked passenger info dropdown to open it at (904, 243) on #divpaxinfo
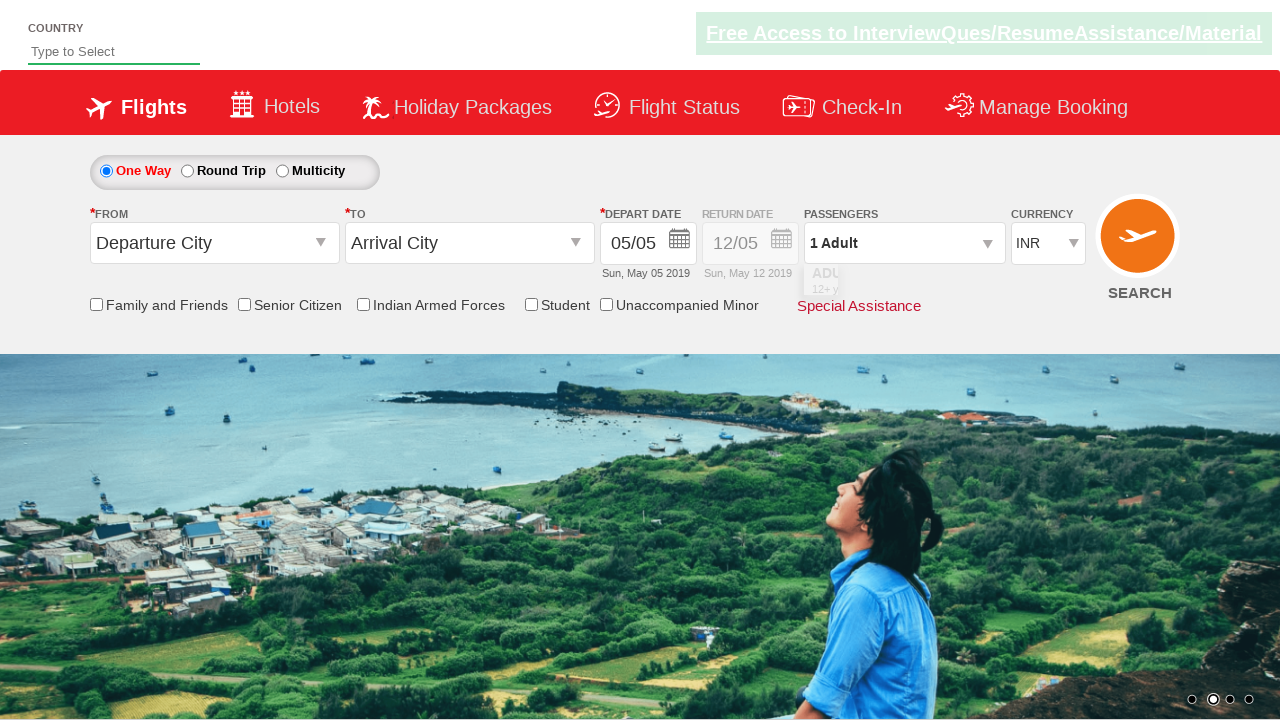

Increment adult button became visible in dropdown
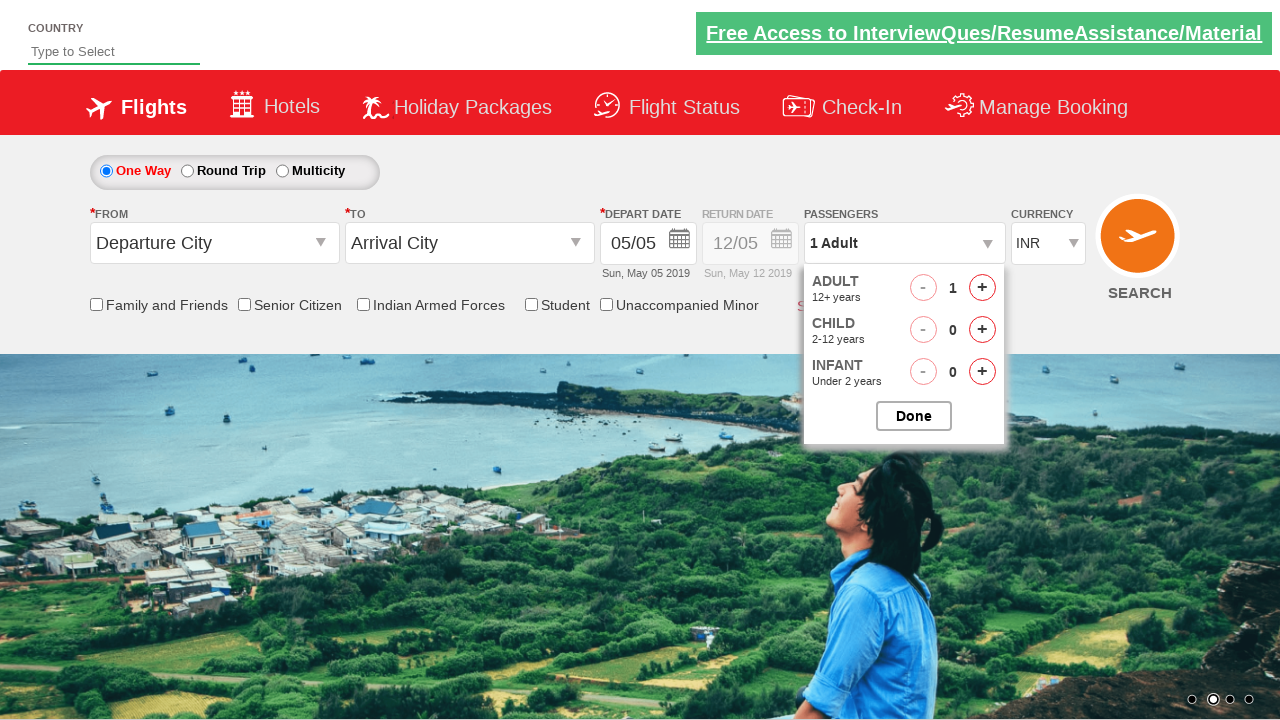

Clicked increment adult button (iteration 1 of 4) at (982, 288) on #hrefIncAdt
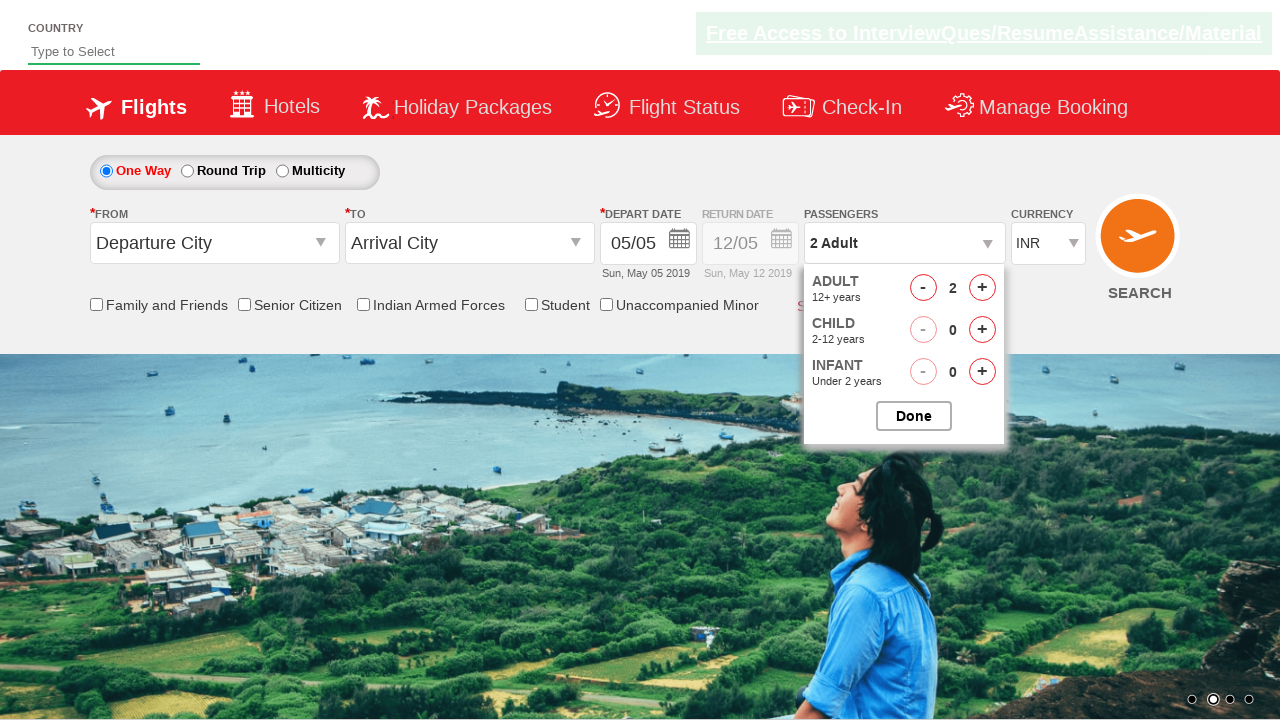

Clicked increment adult button (iteration 2 of 4) at (982, 288) on #hrefIncAdt
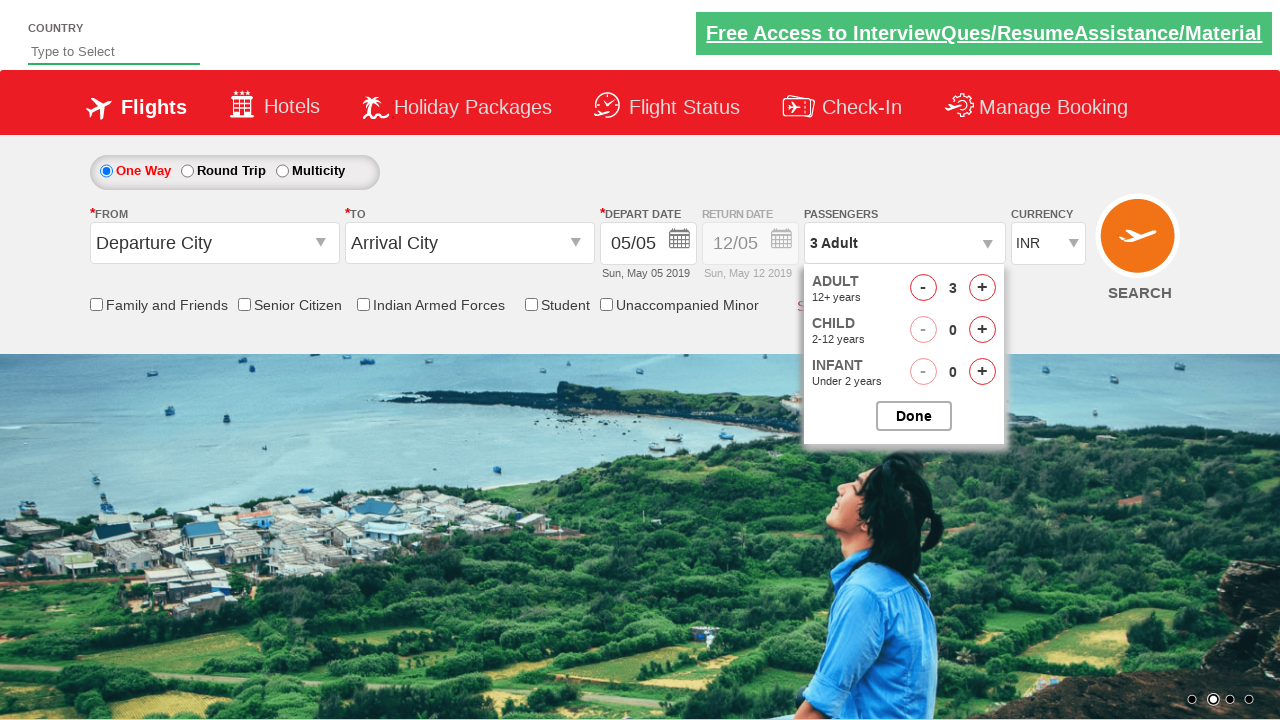

Clicked increment adult button (iteration 3 of 4) at (982, 288) on #hrefIncAdt
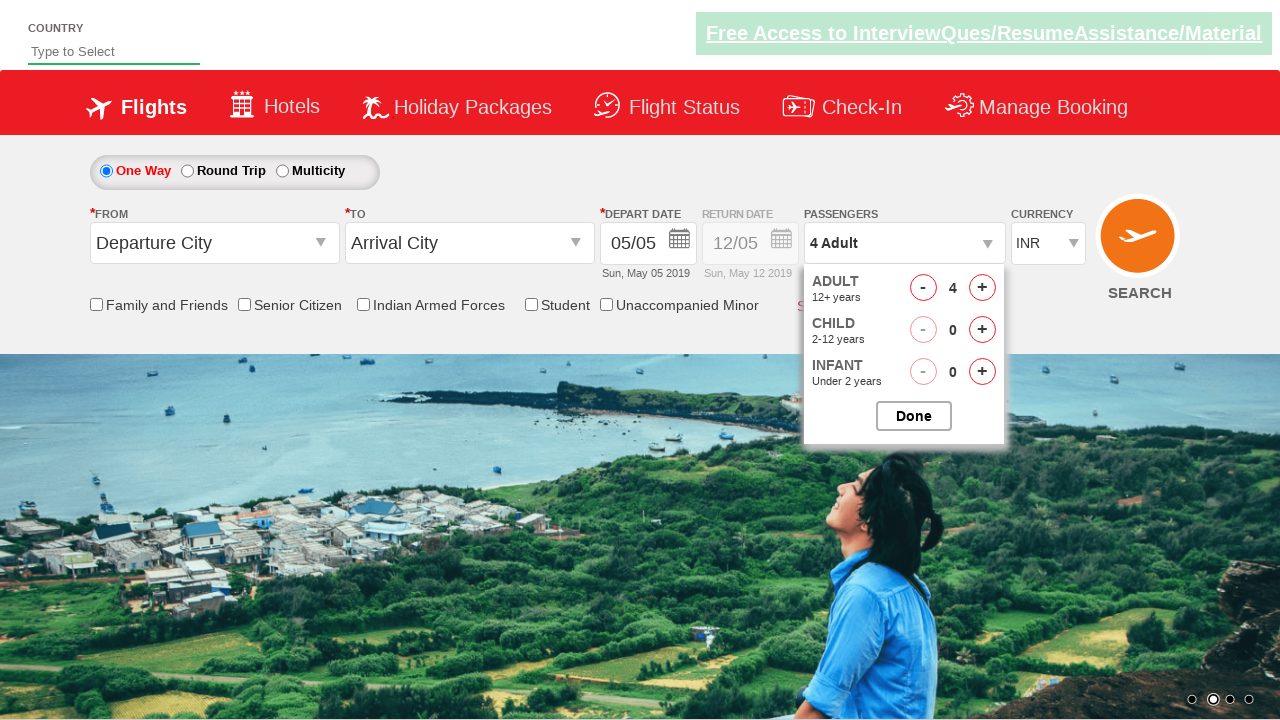

Clicked increment adult button (iteration 4 of 4) at (982, 288) on #hrefIncAdt
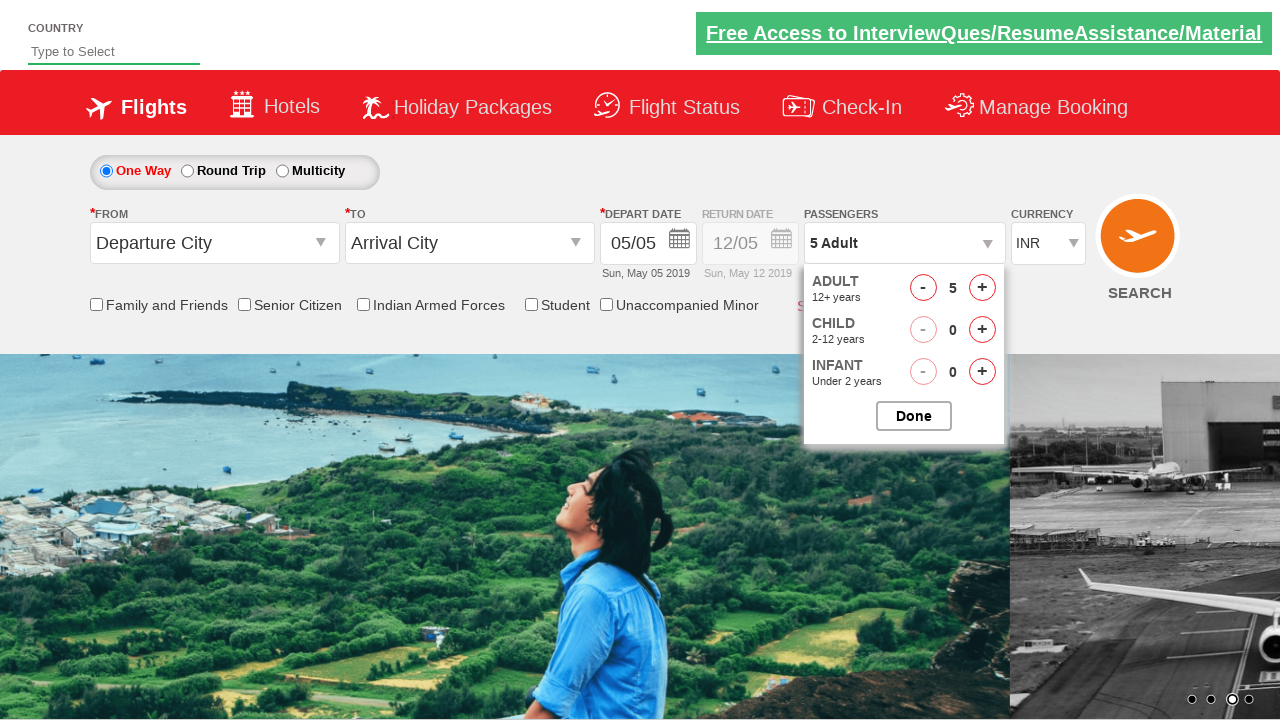

Closed passenger selection dropdown at (914, 416) on #btnclosepaxoption
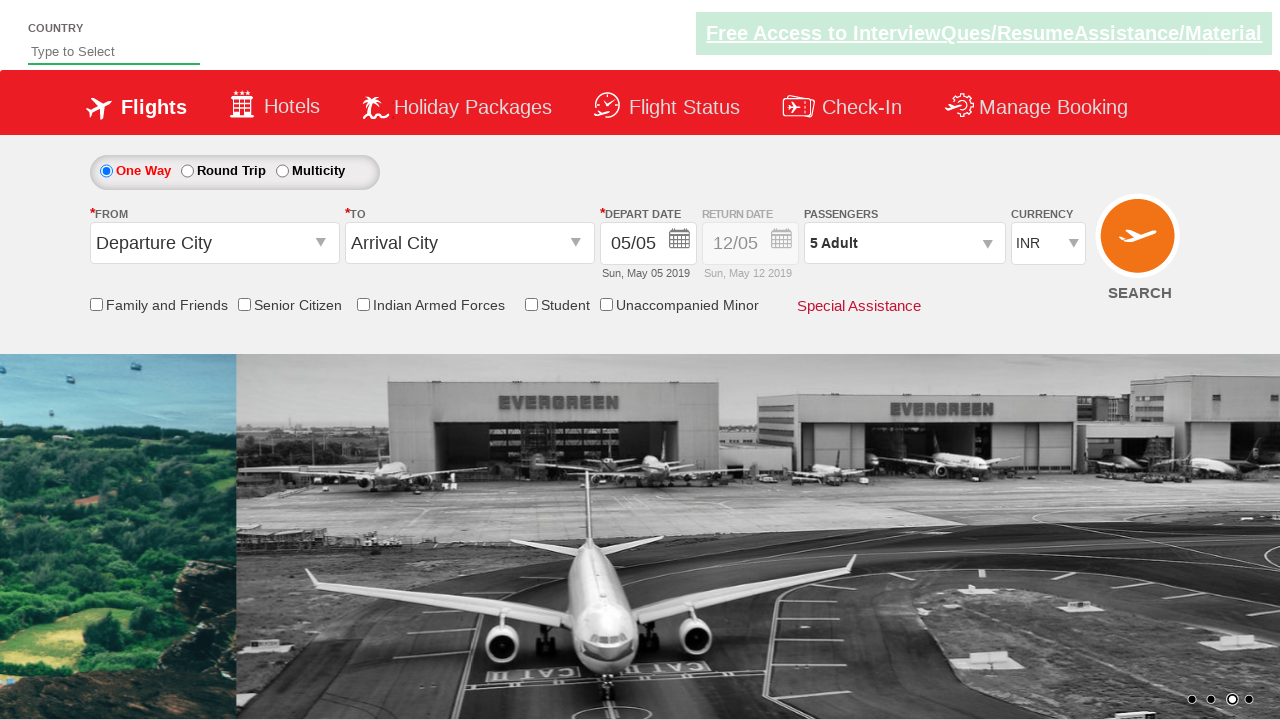

Passenger info dropdown element is ready for verification
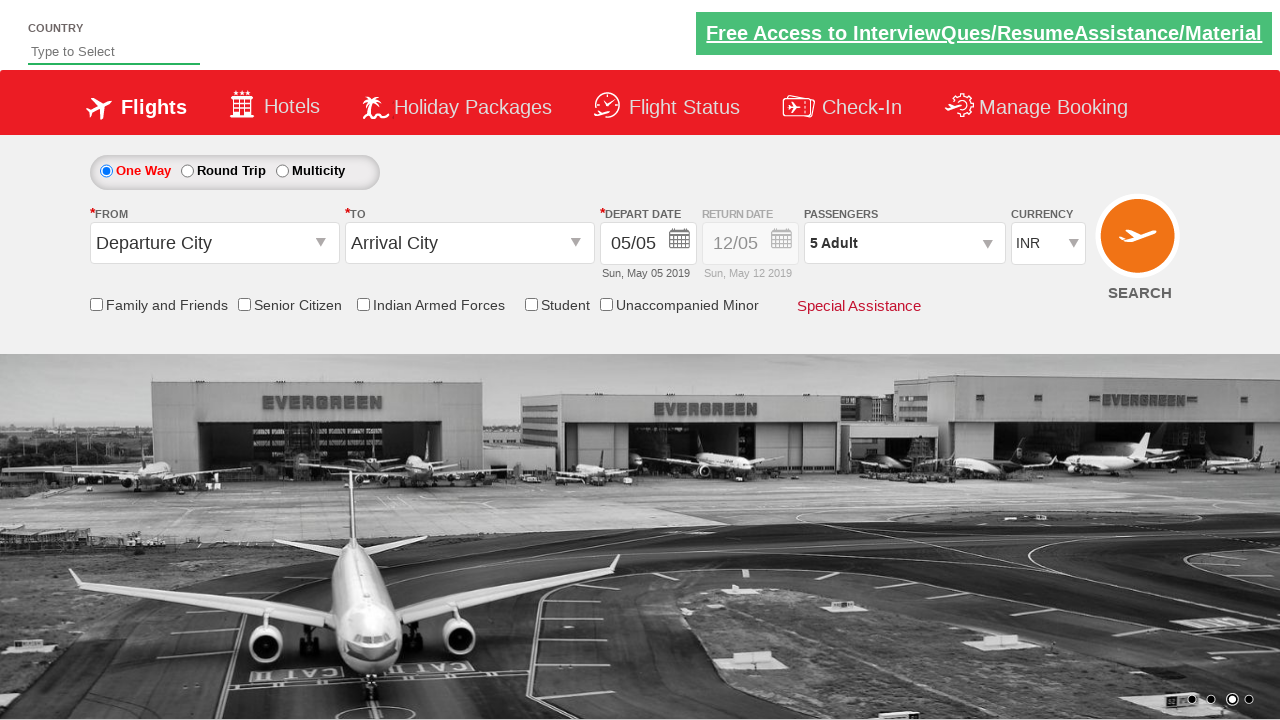

Verified passenger count displays '5 Adult'
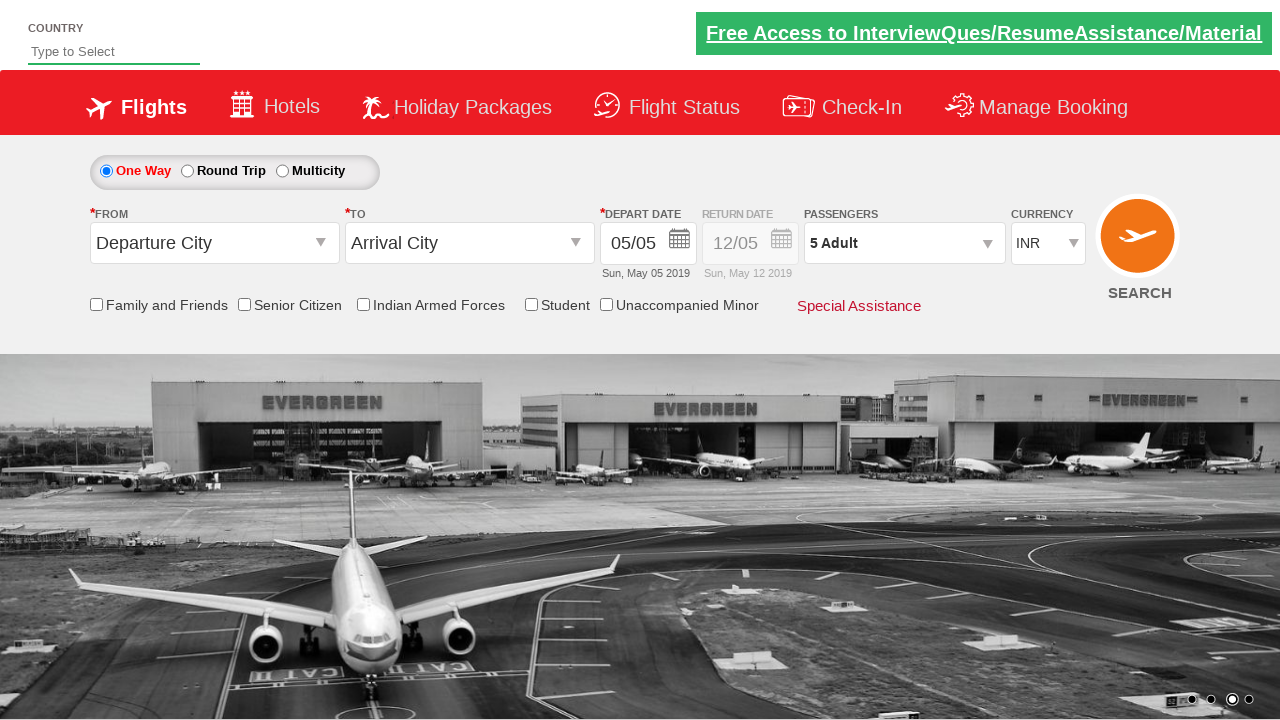

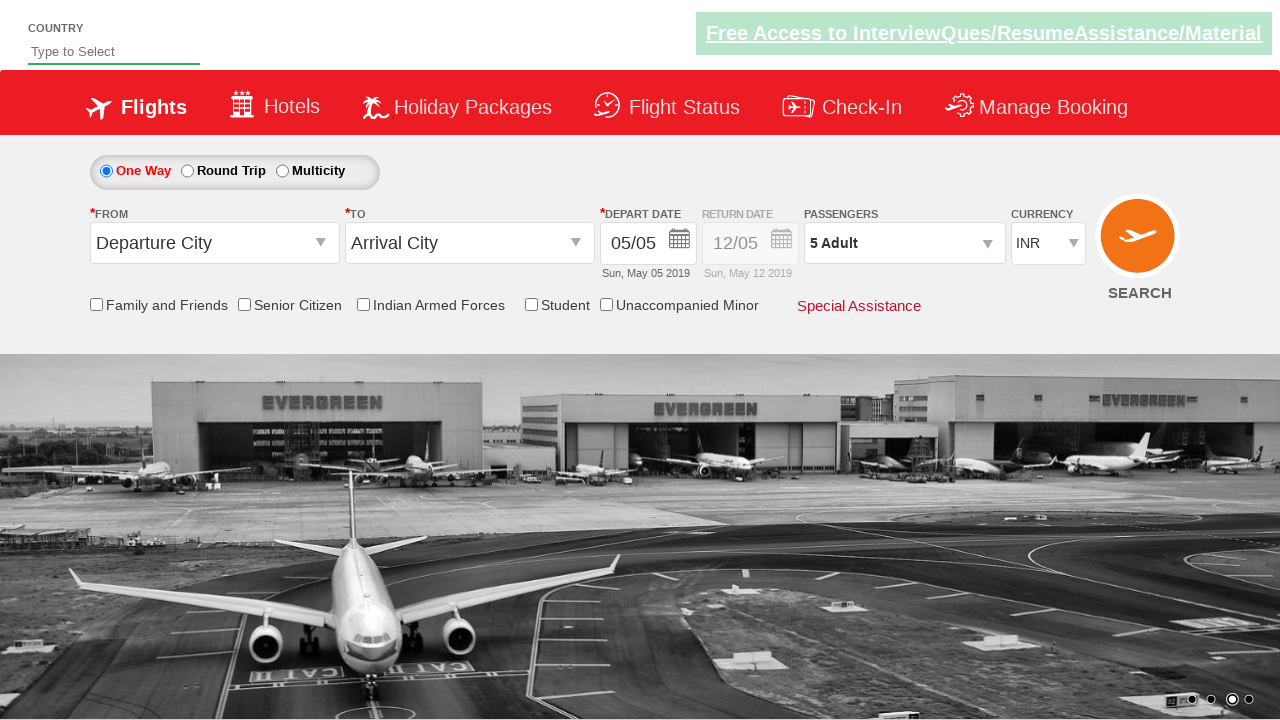